Tests a registration form by filling in personal details (first name, last name, address, email, phone), selecting a gender radio button, and submitting the form.

Starting URL: http://demo.automationtesting.in/Register.html

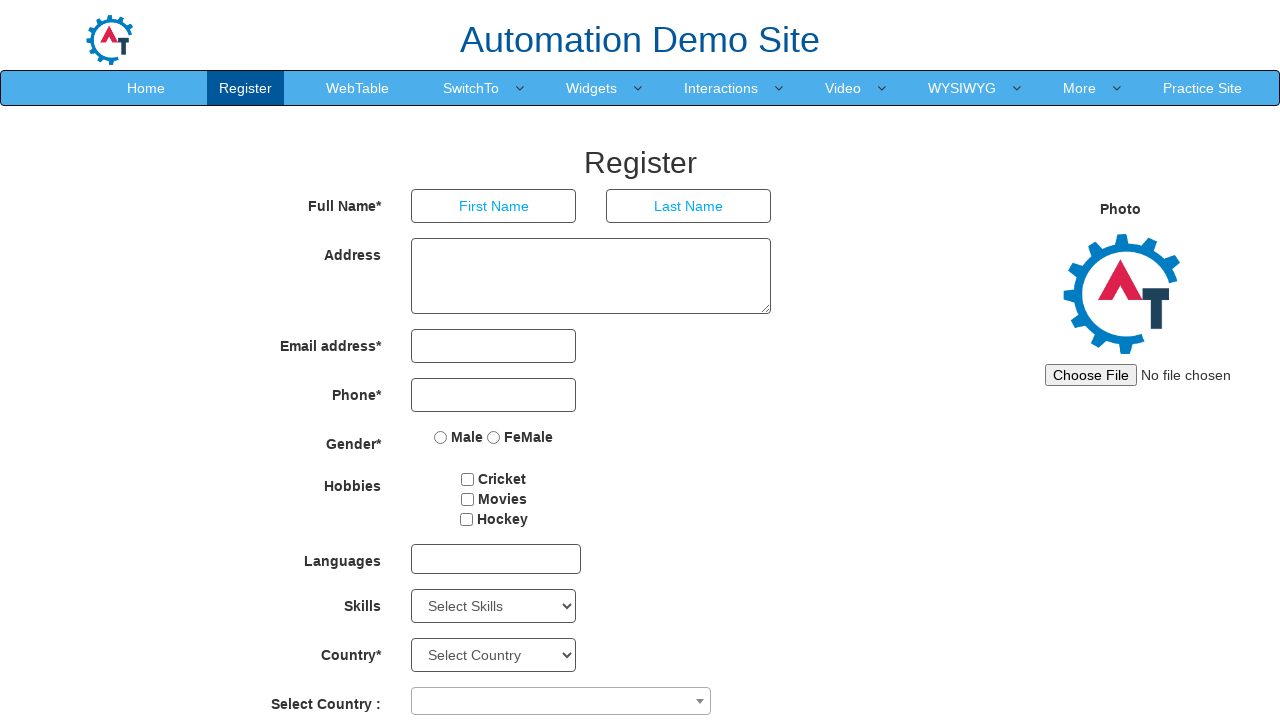

Filled first name field with 'vel' on input[placeholder='First Name']
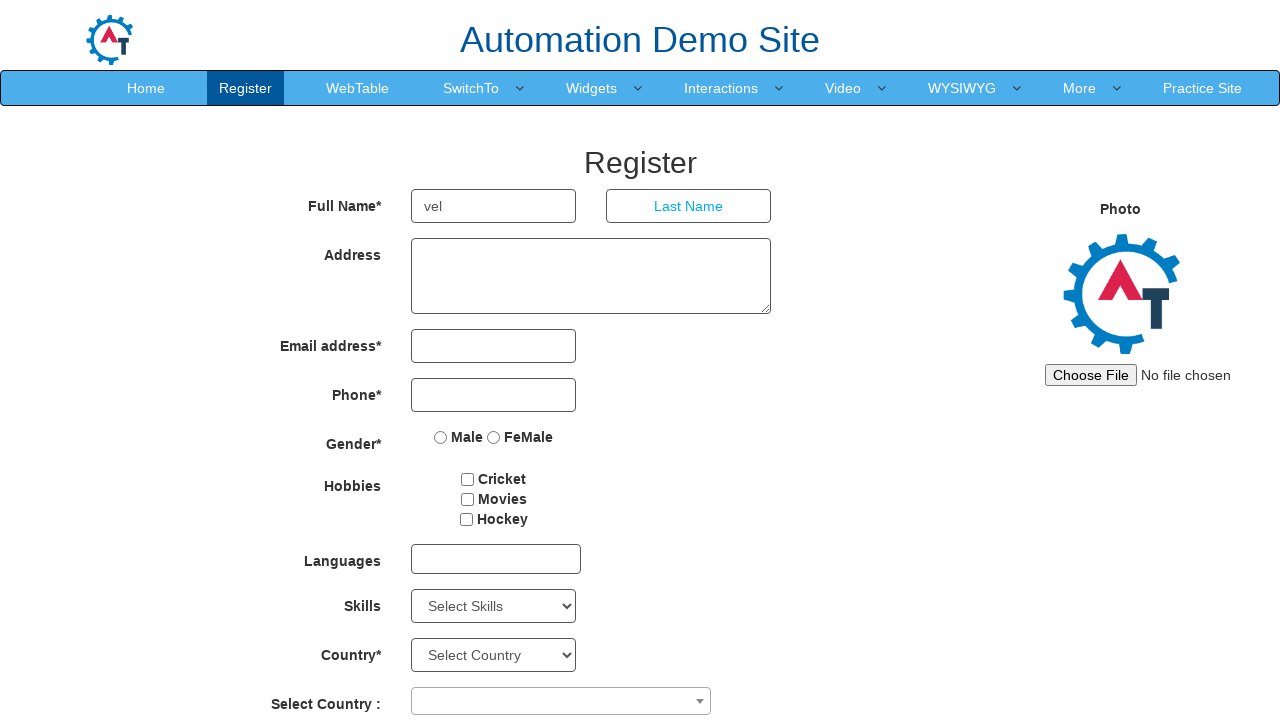

Filled last name field with 'murugan' on input[placeholder='Last Name']
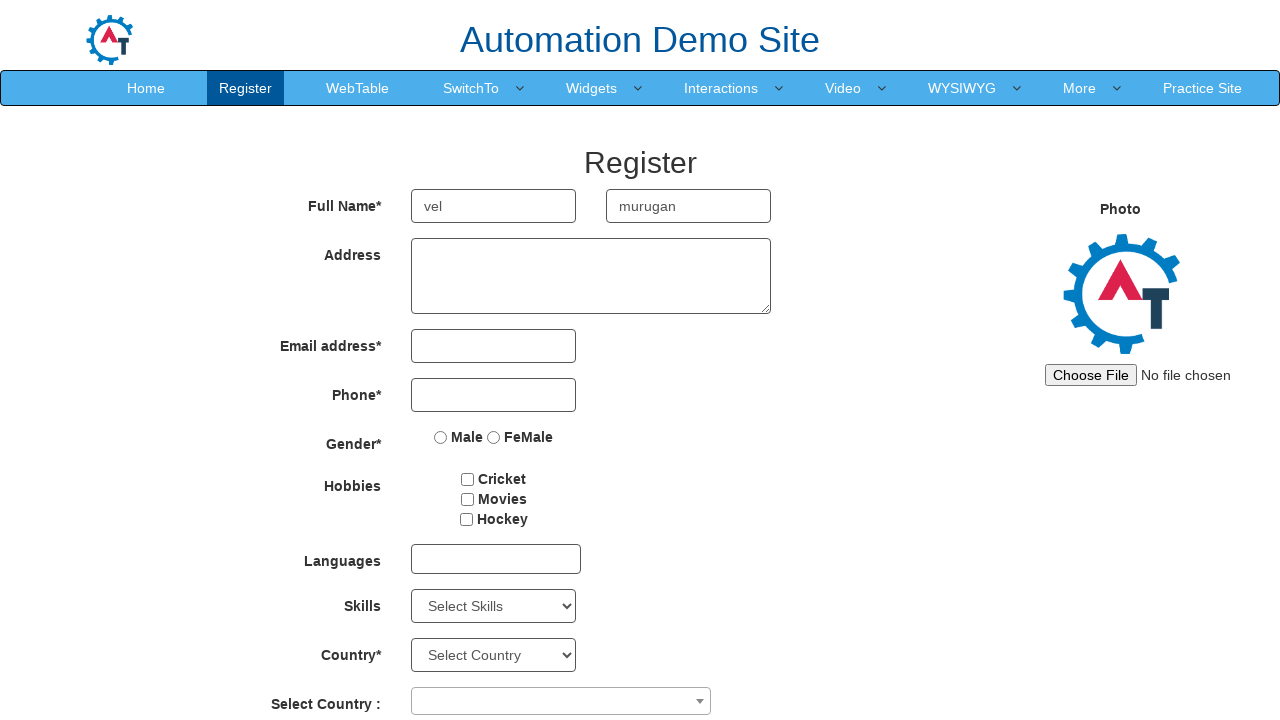

Filled address field with 'pillayar koil first cross street' on textarea[ng-model='Adress']
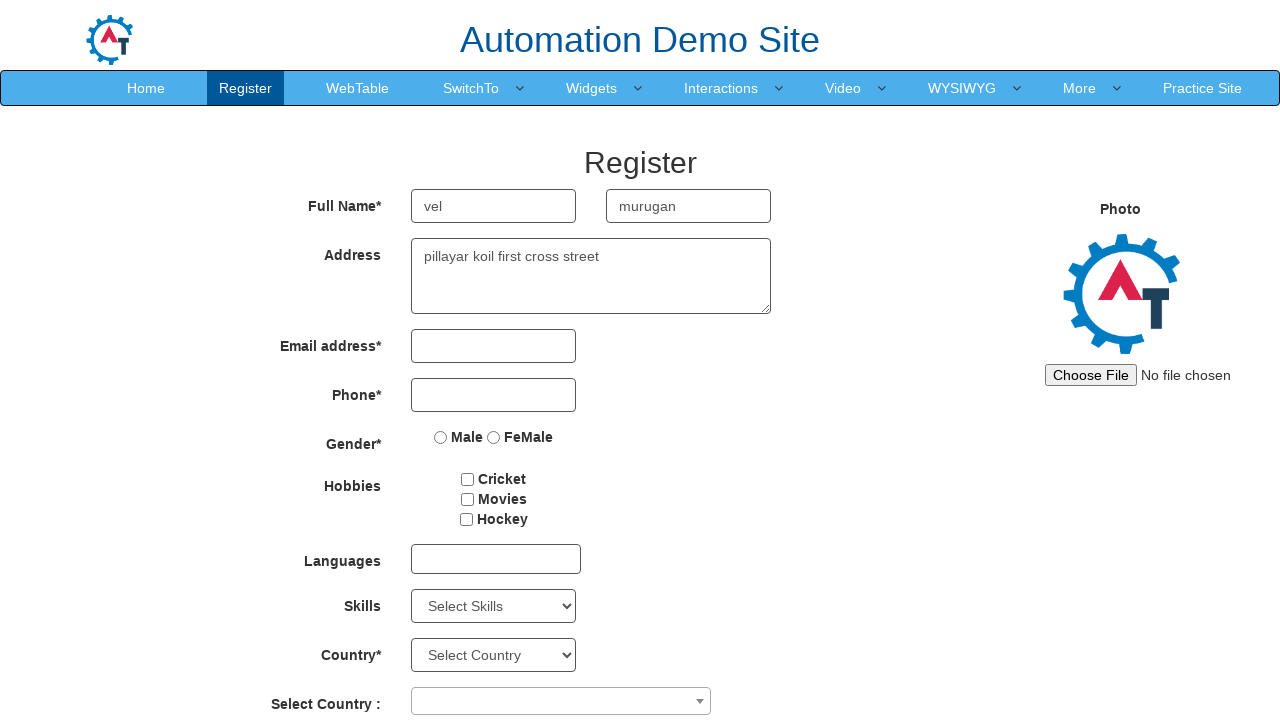

Filled email field with 'vel@gmail.com' on input[ng-model='EmailAdress']
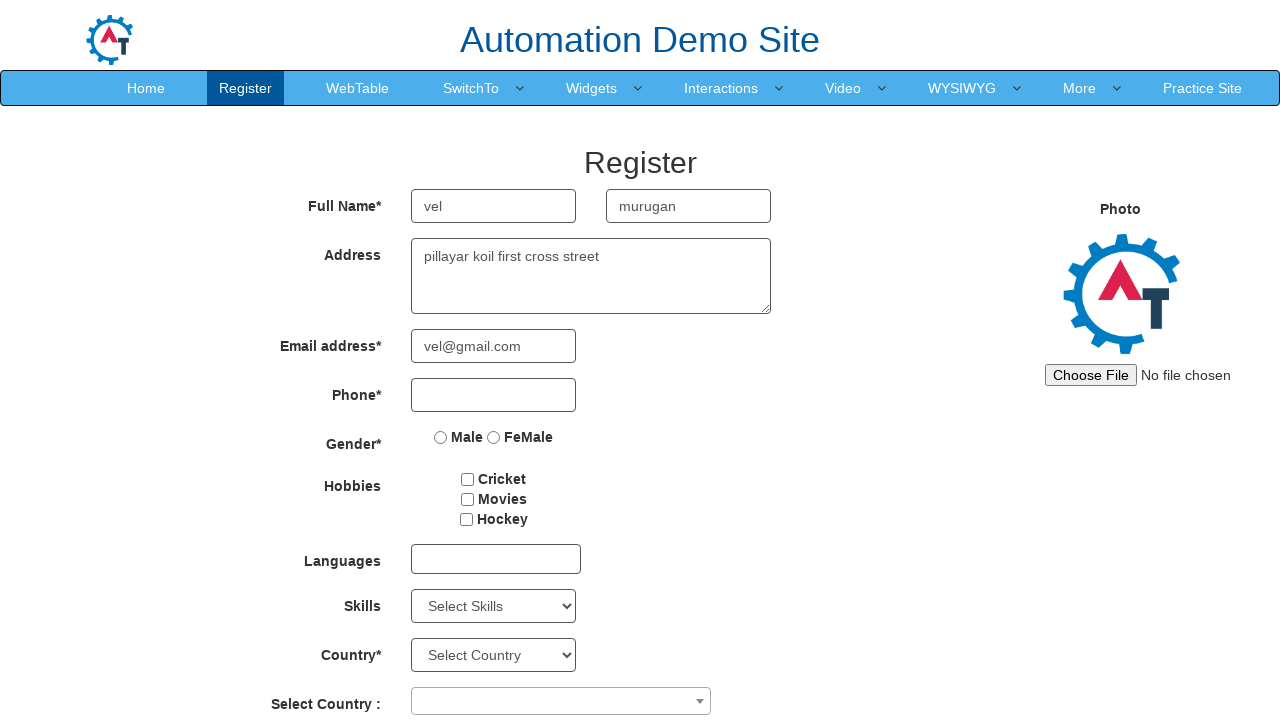

Filled phone number field with '12345678' on input[ng-model='Phone']
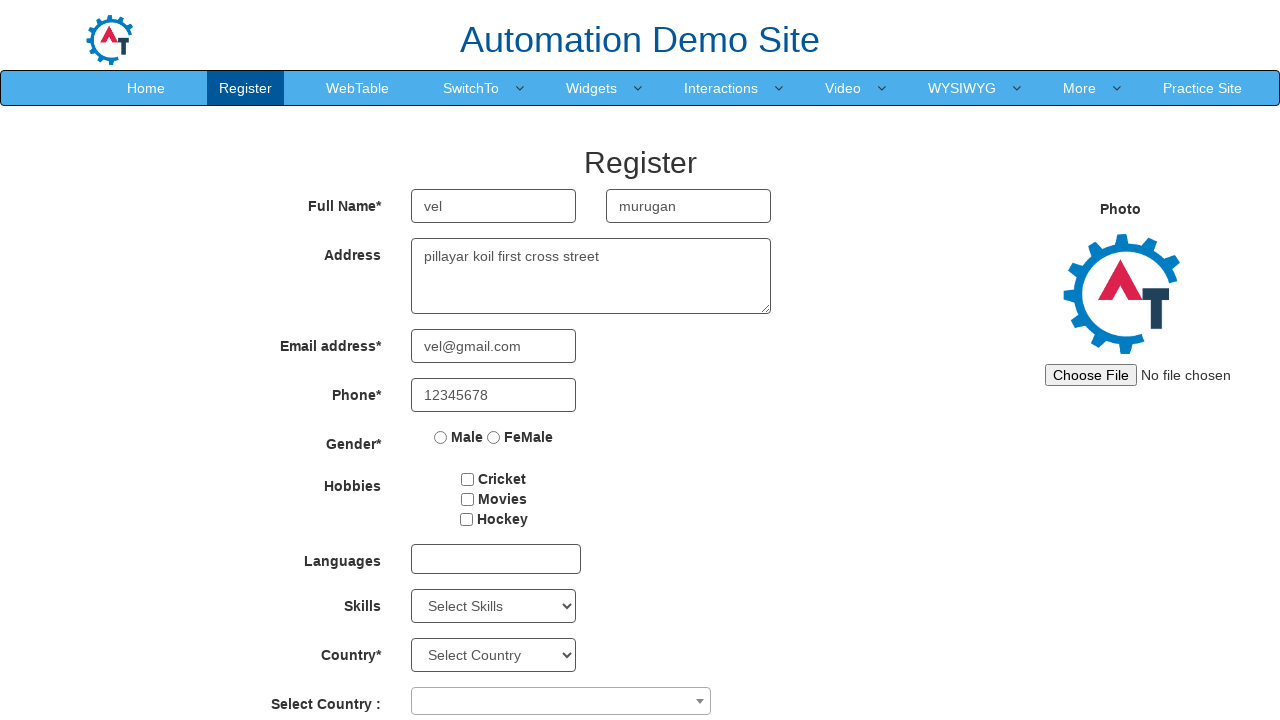

Selected gender radio button at (441, 437) on input[ng-model='radiovalue']
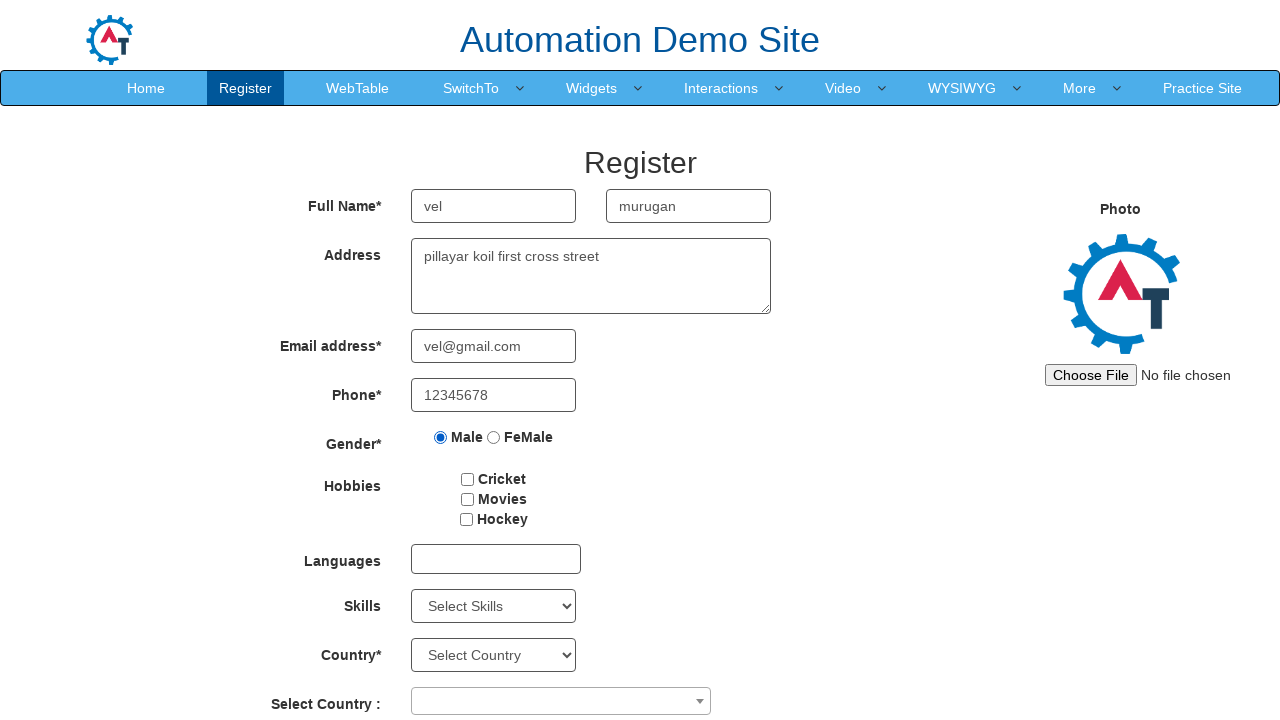

Clicked submit button to submit registration form at (572, 623) on #submitbtn
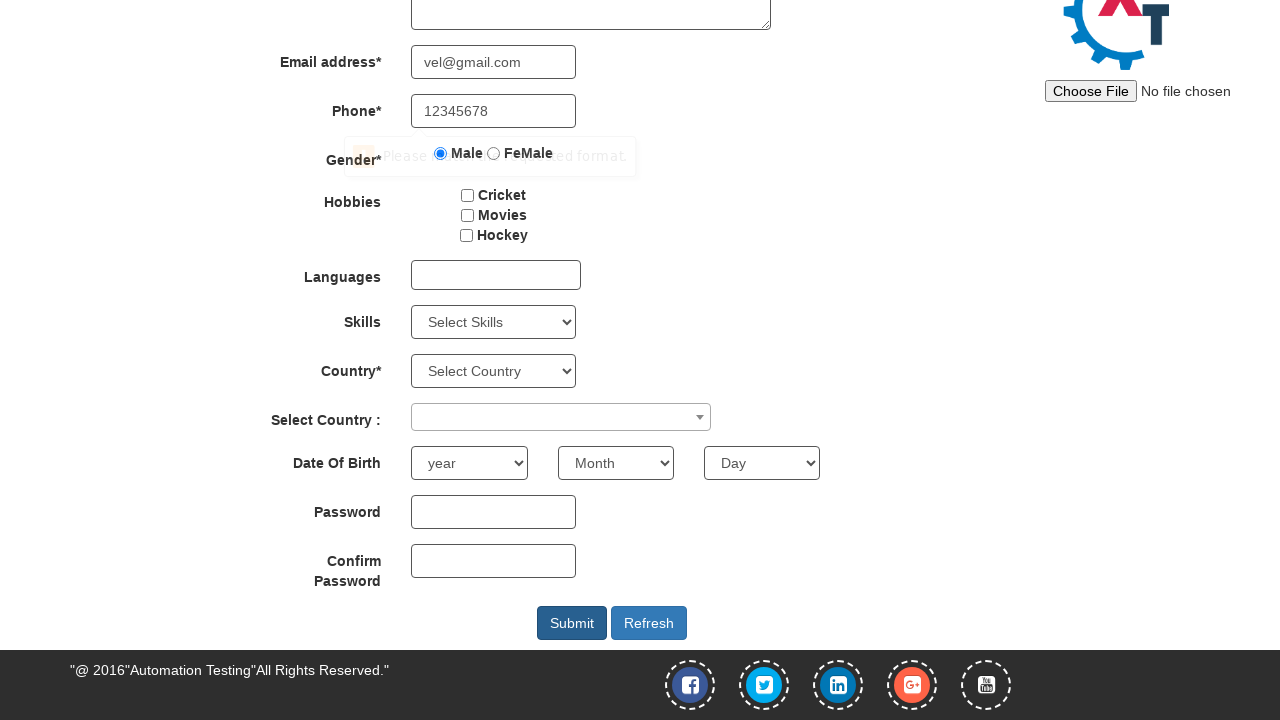

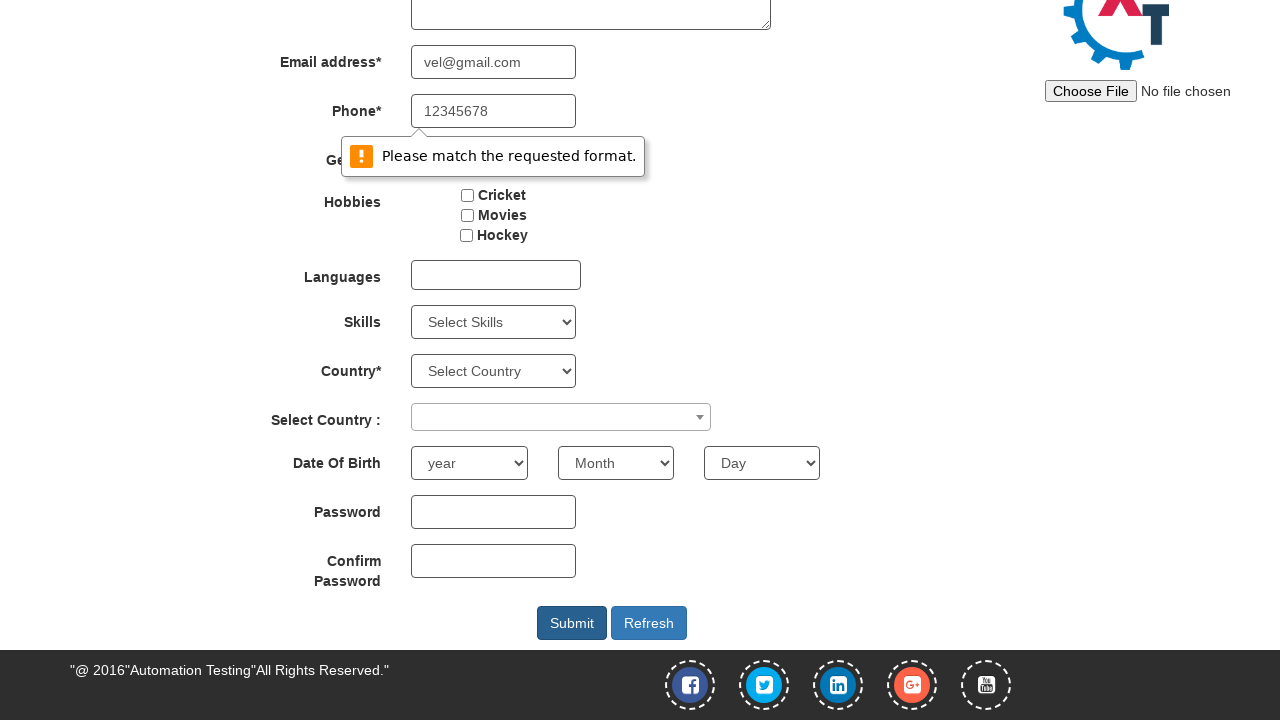